Opens the Adactin Hotel Application website and maximizes the browser window. This is a minimal navigation test that verifies the page loads.

Starting URL: http://adactinhotelapp.com/

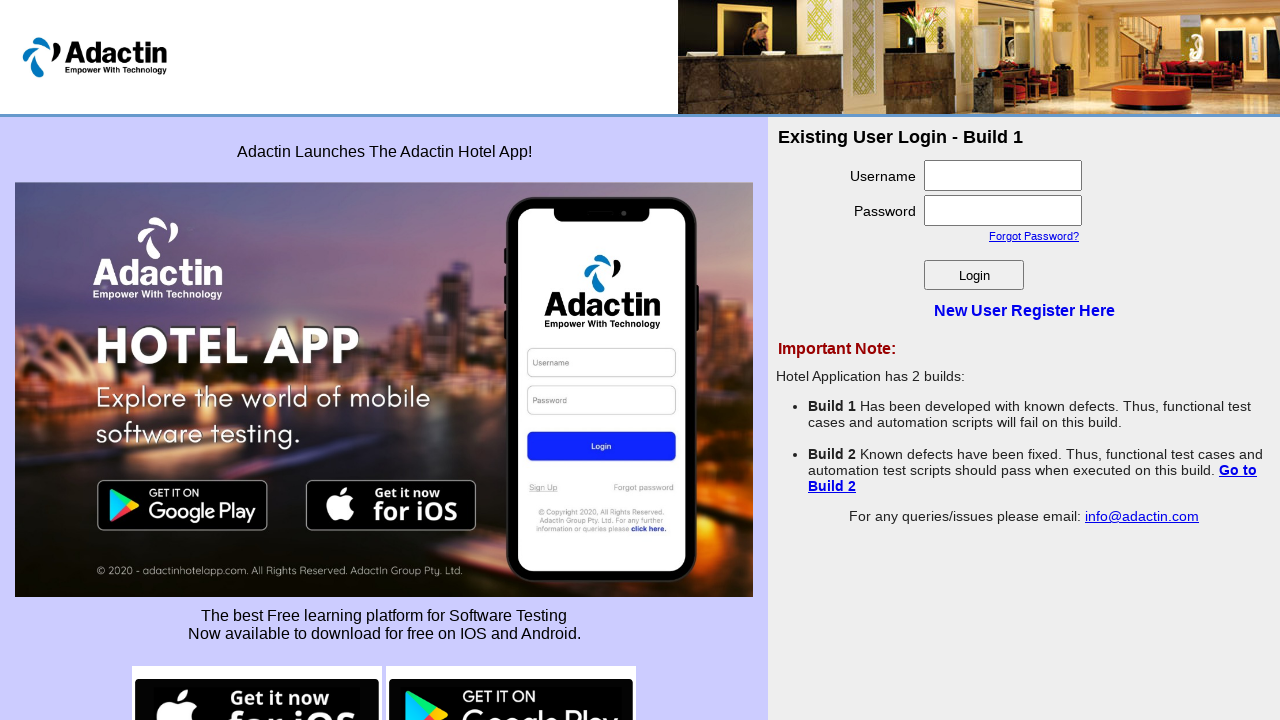

Set viewport to 1920x1080 (maximized window simulation)
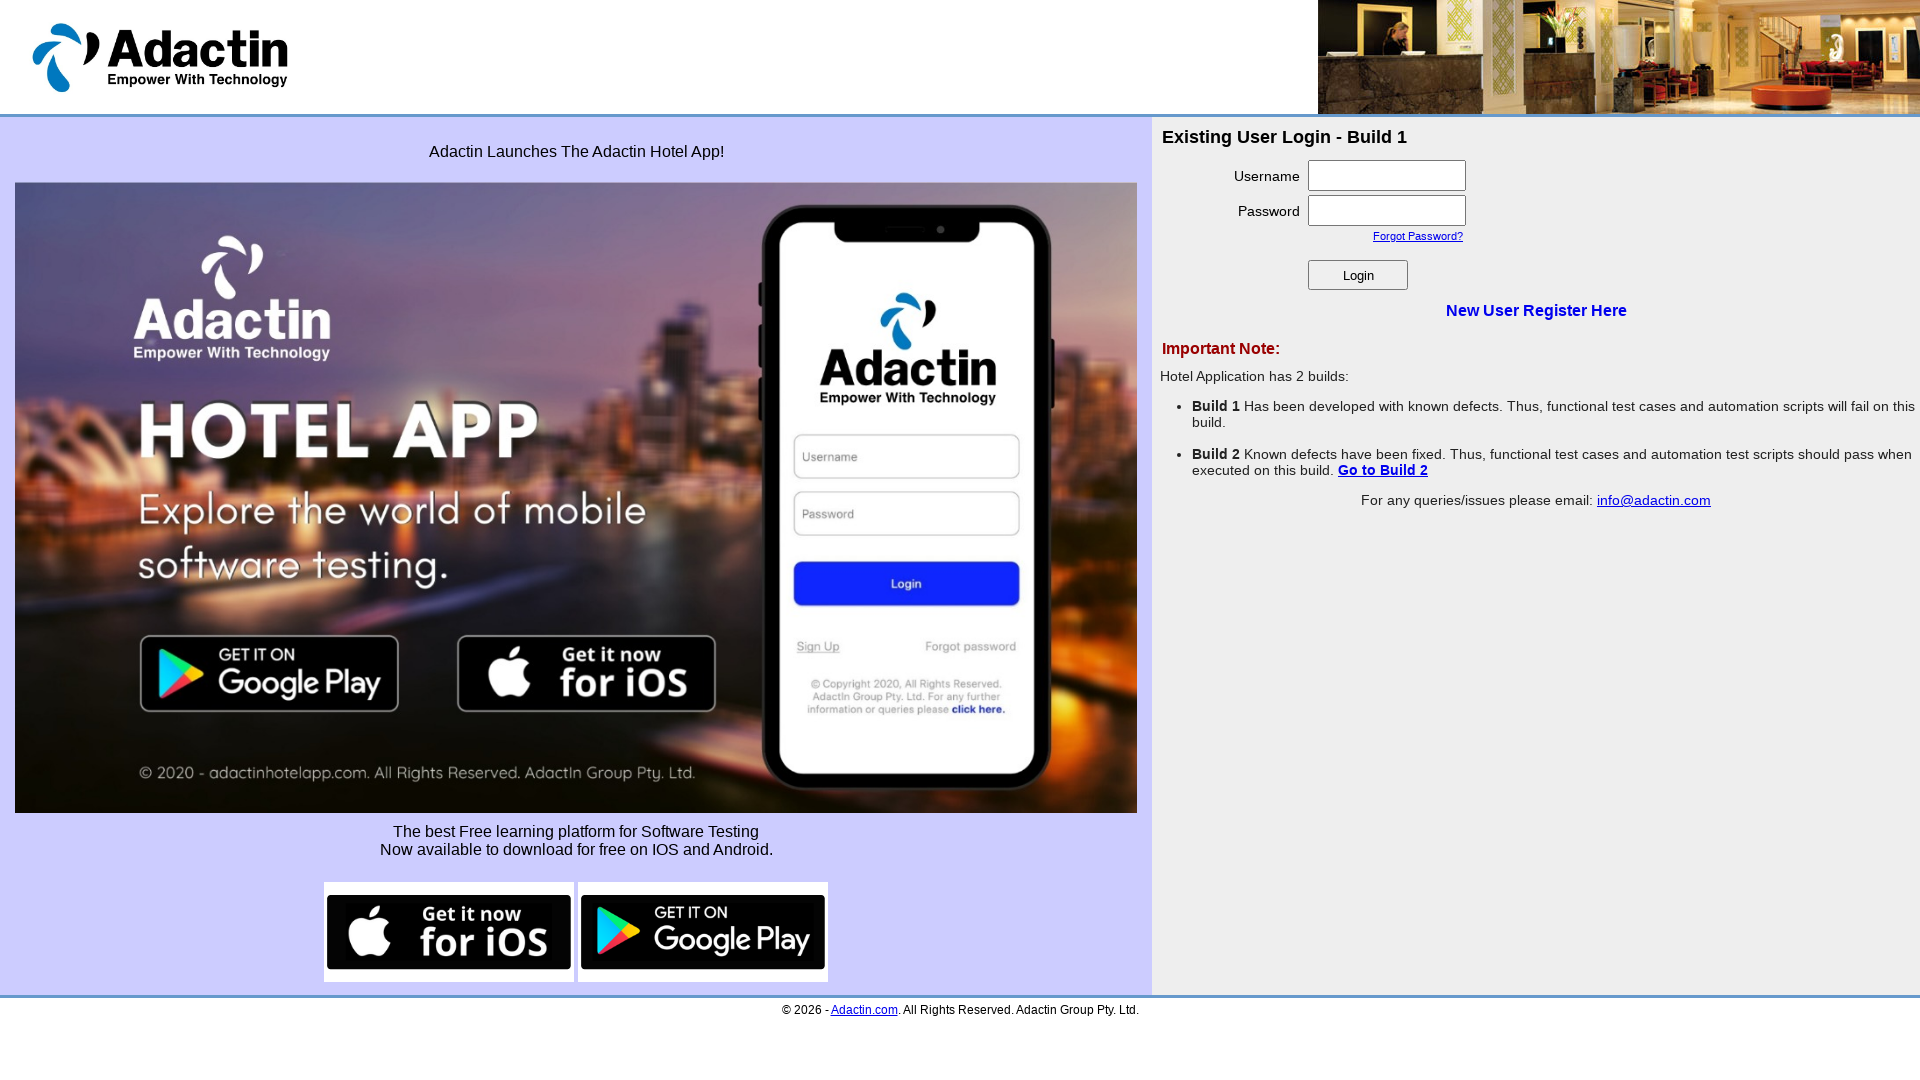

Adactin Hotel Application page loaded successfully
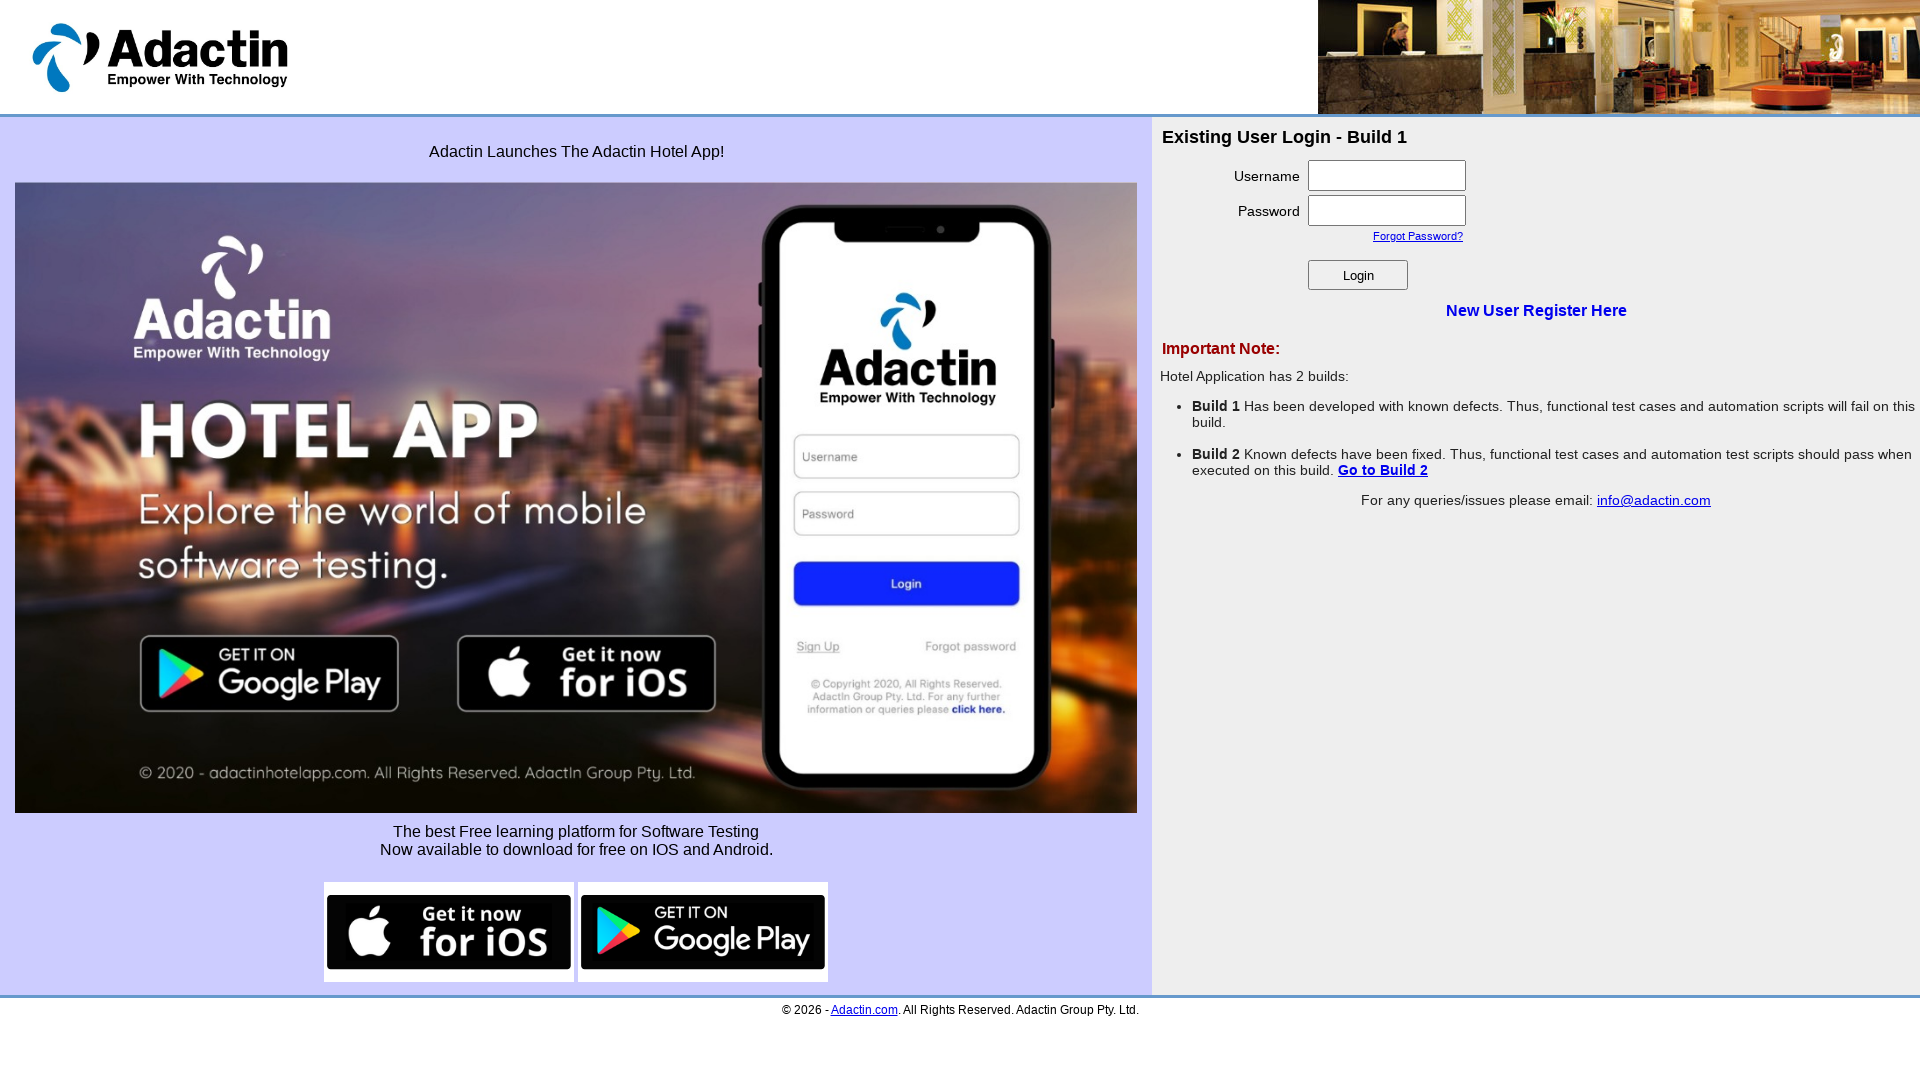

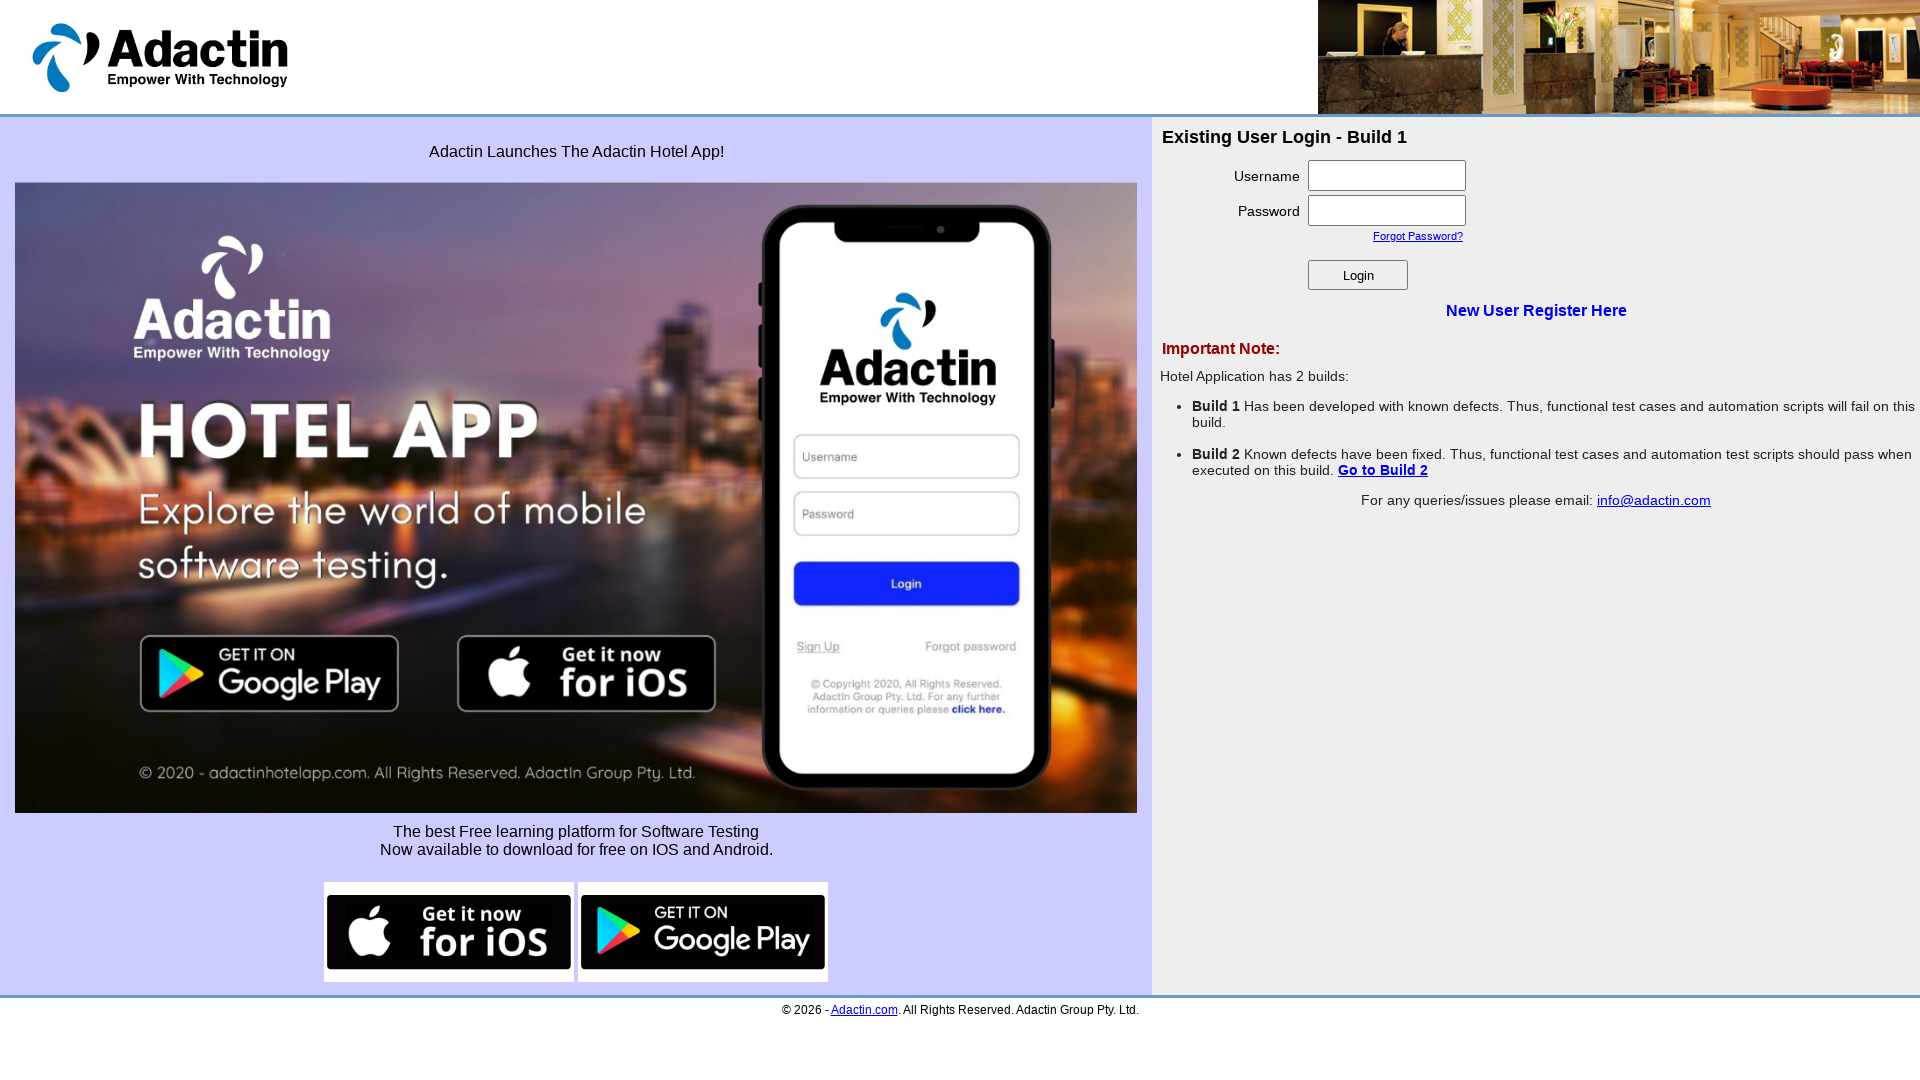